Tests dynamic controls functionality by clicking the enable button to enable a text input field, then entering text into the newly enabled field

Starting URL: https://the-internet.herokuapp.com/dynamic_controls

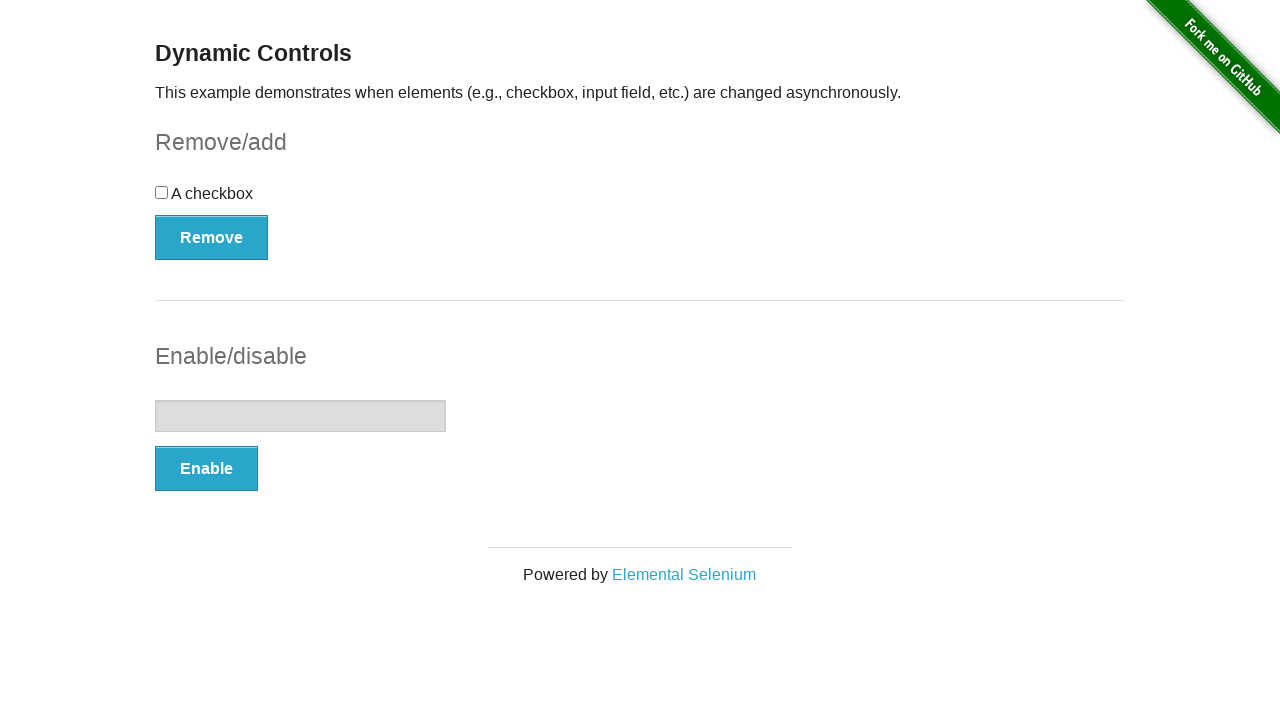

Clicked the enable button to enable the text input field at (206, 469) on #input-example button
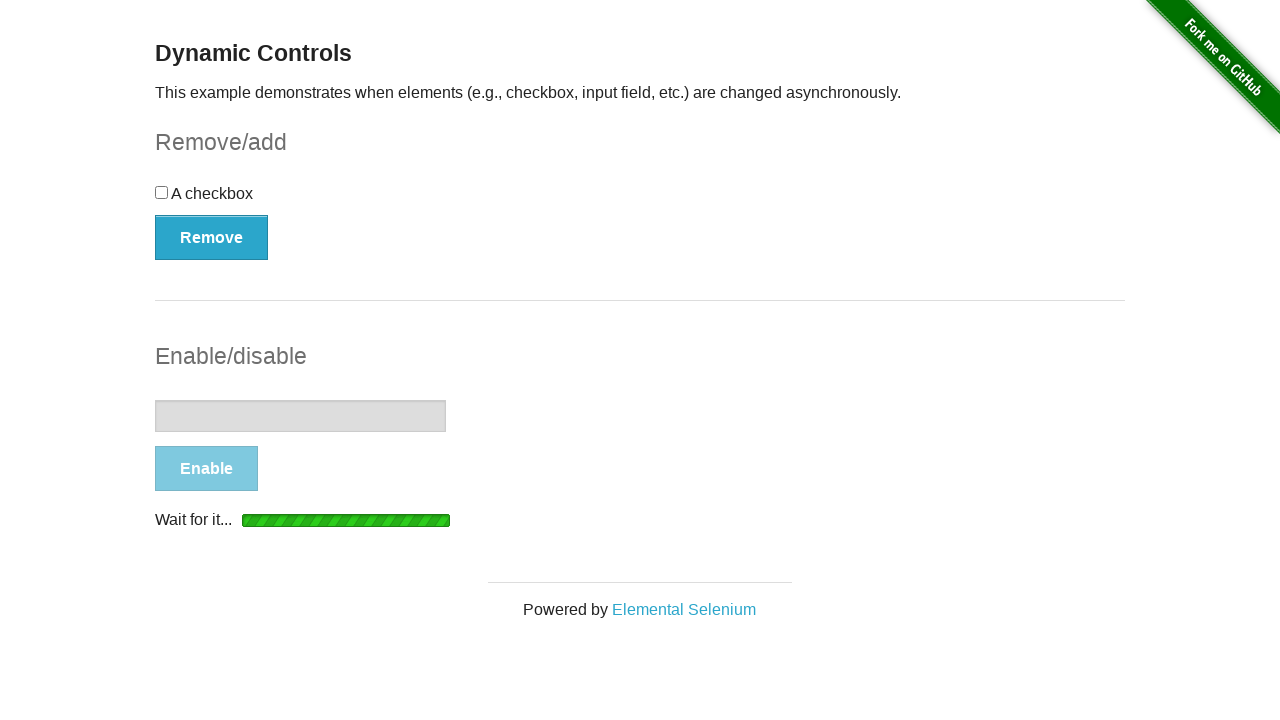

Text input field became enabled after async operation completed
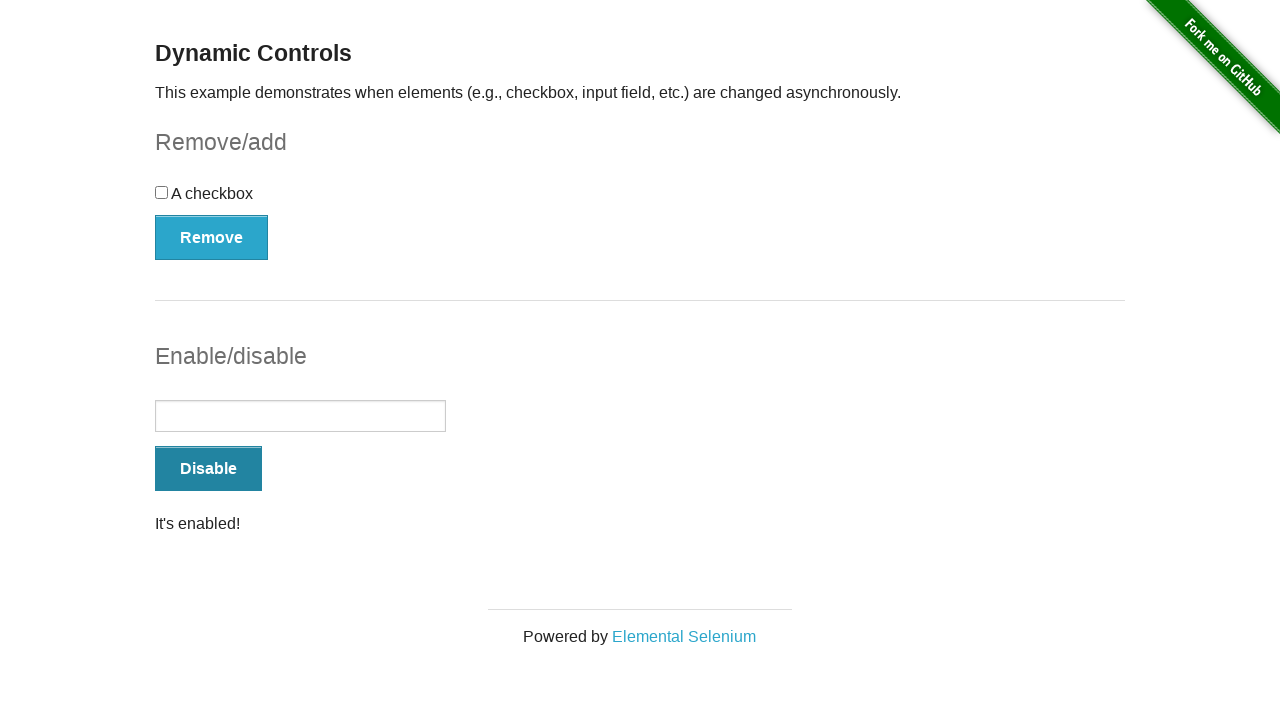

Entered 'Test' into the newly enabled input field on #input-example input
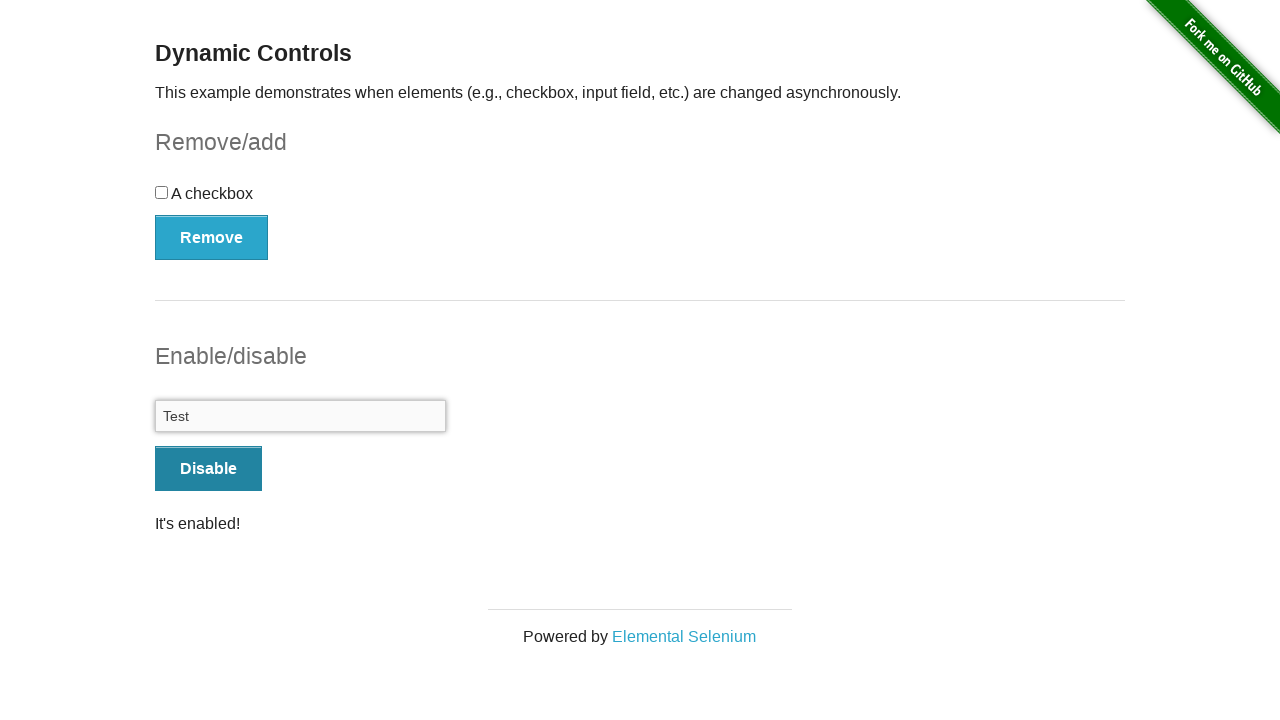

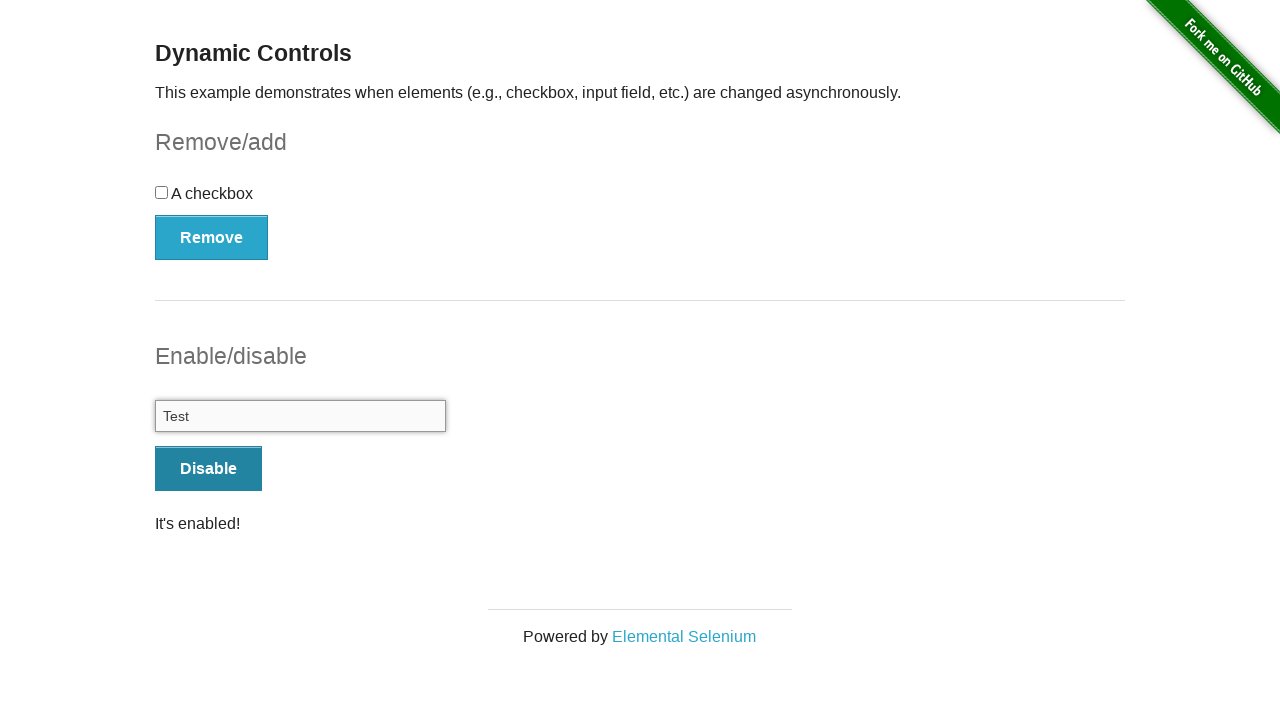